Tests search functionality by entering a text query "iPad" in the search bar and clicking the search button, then verifying no matching products are found.

Starting URL: https://ecommerce-playground.lambdatest.io/

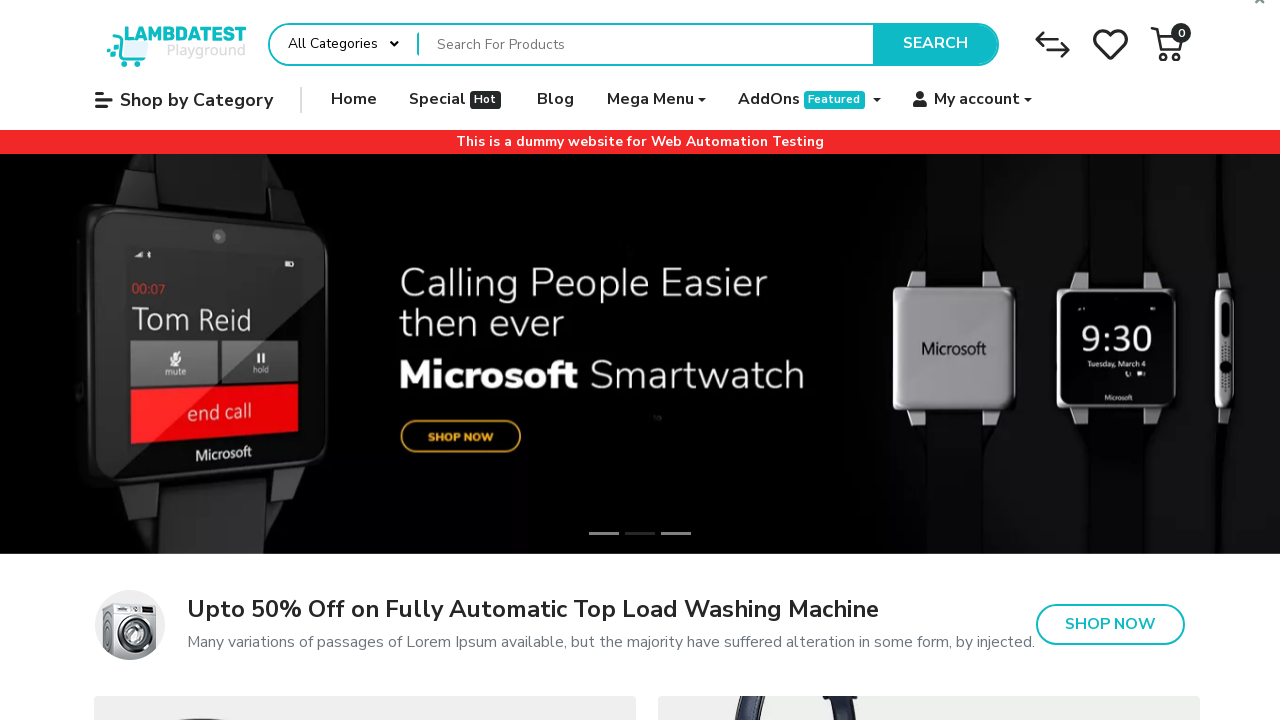

Filled search bar with 'iPad' on input[name='search']
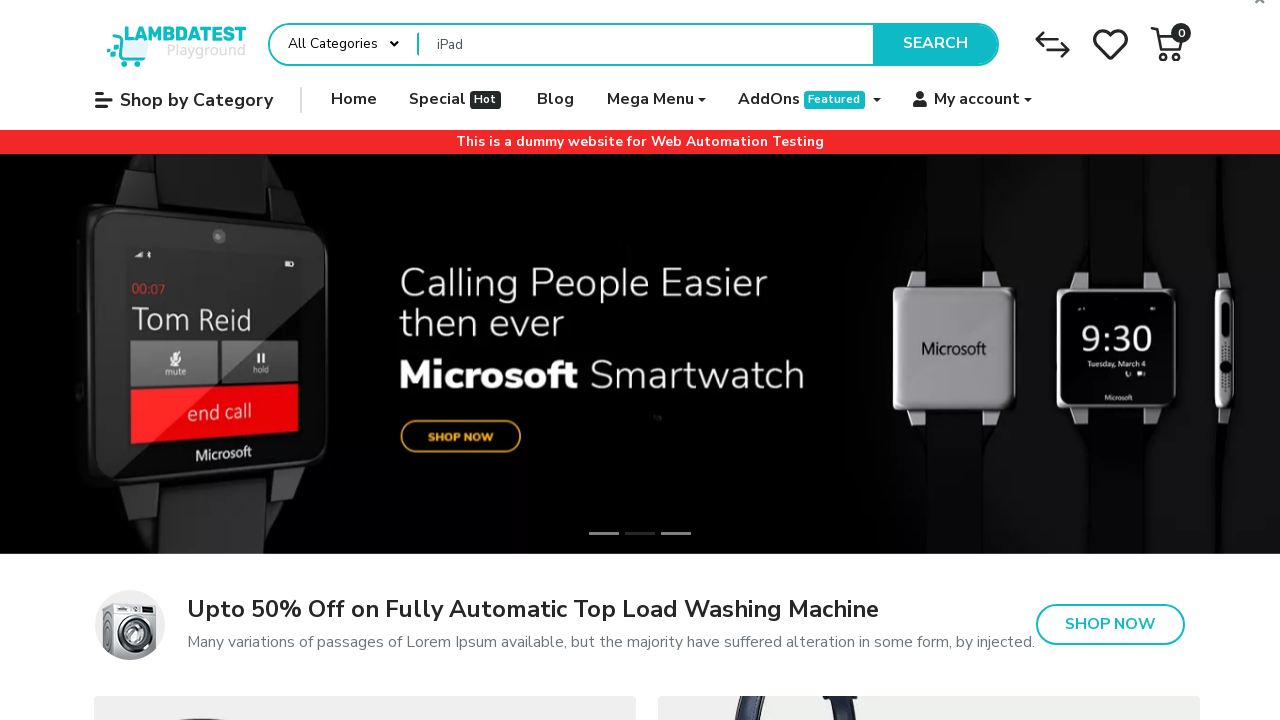

Clicked search button at (935, 44) on button.type-text
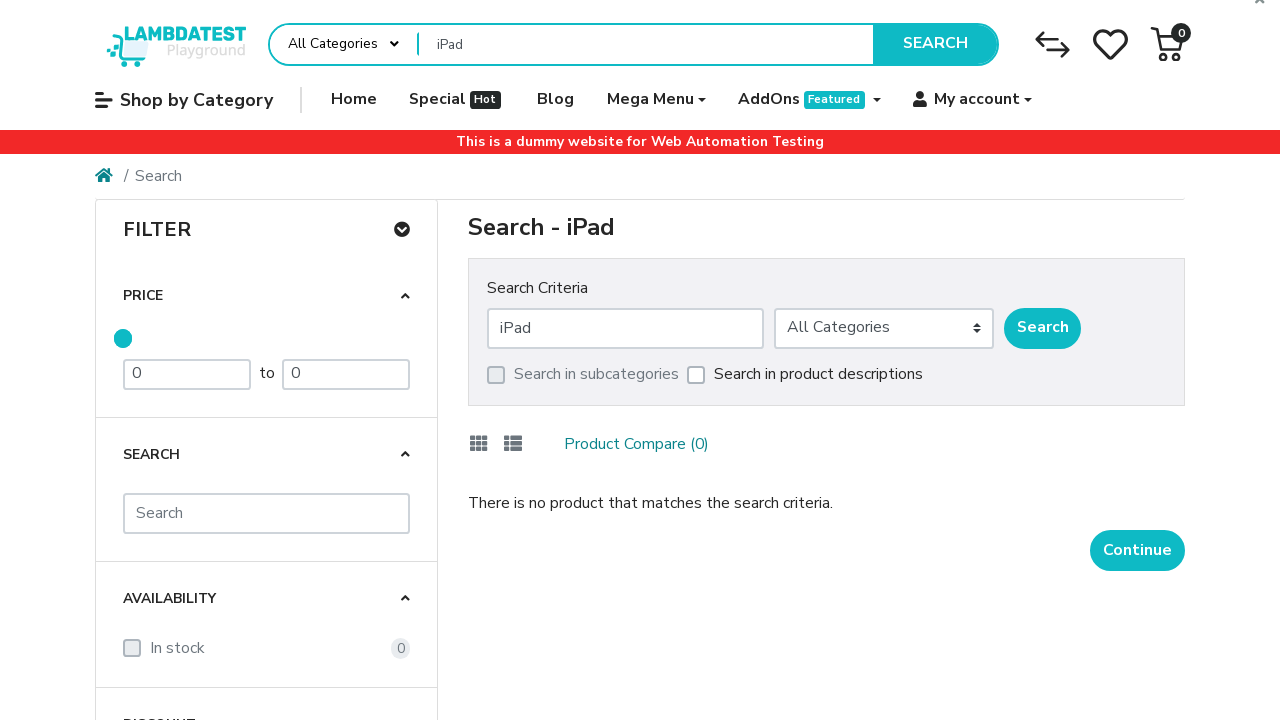

Verified no products found for 'iPad' search
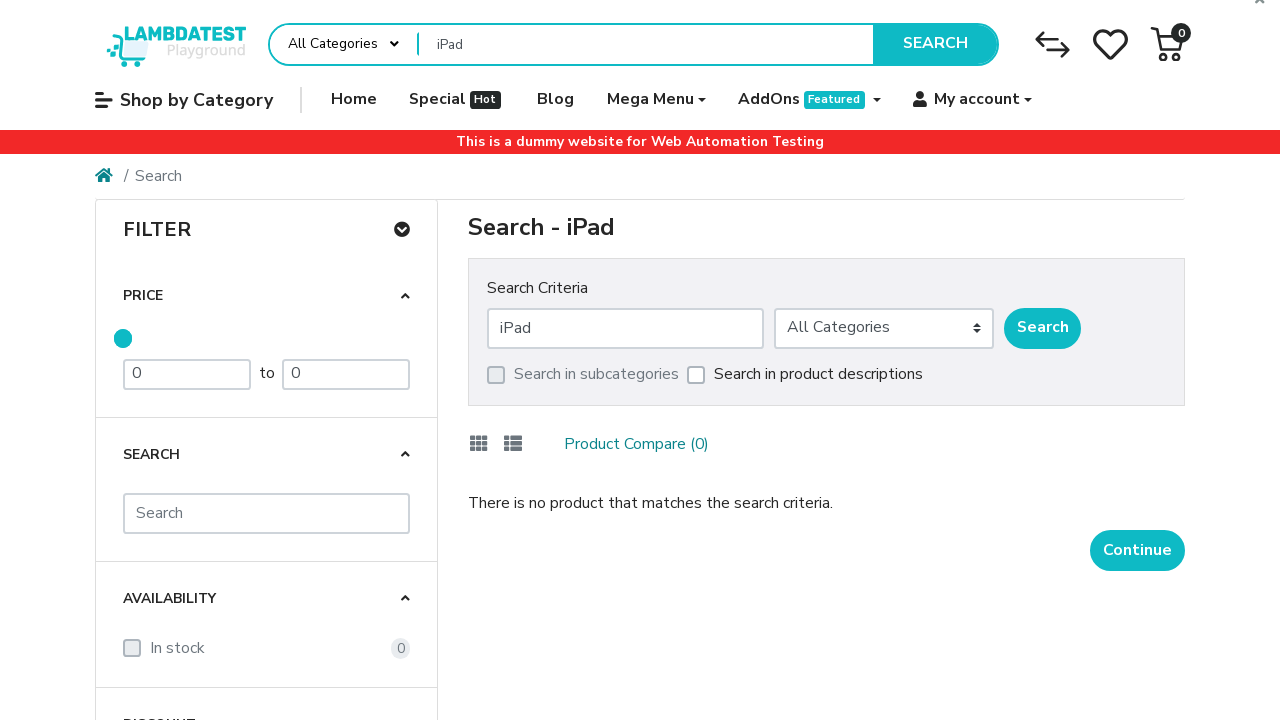

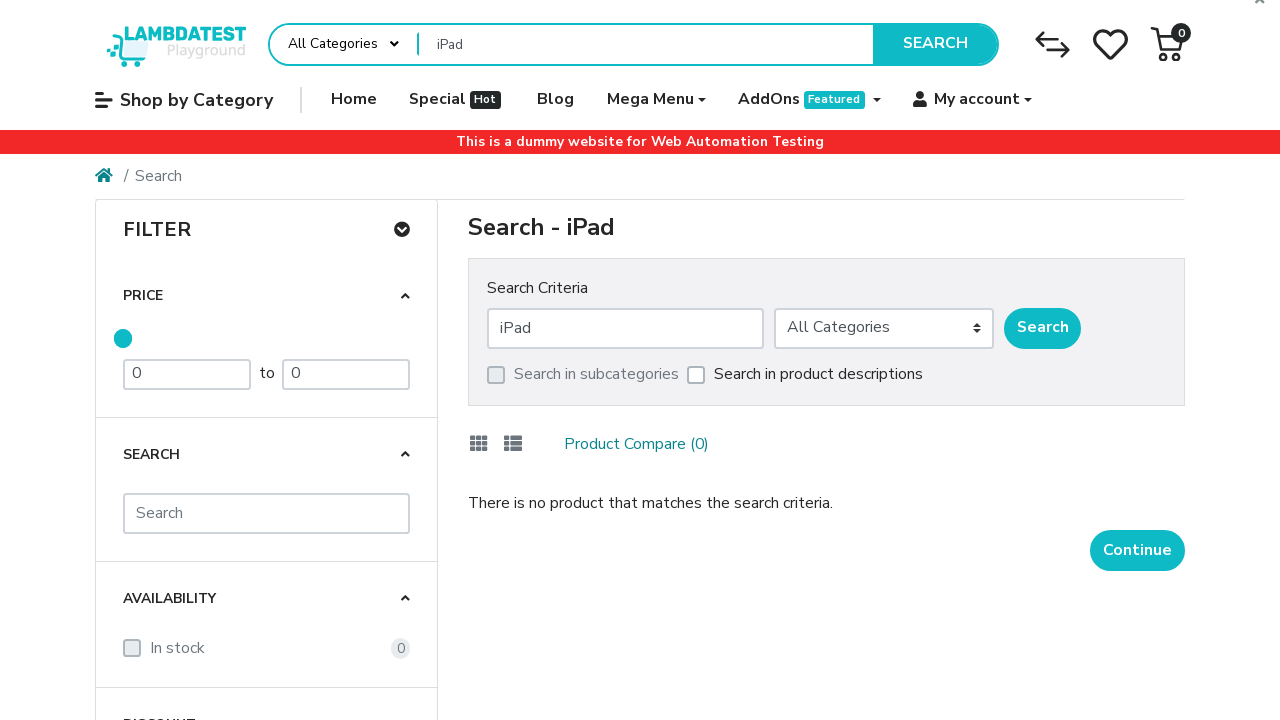